Tests e-commerce functionality by adding iPhone 12 and Samsung products to cart, verifying items are correctly added

Starting URL: https://bstackdemo.com/

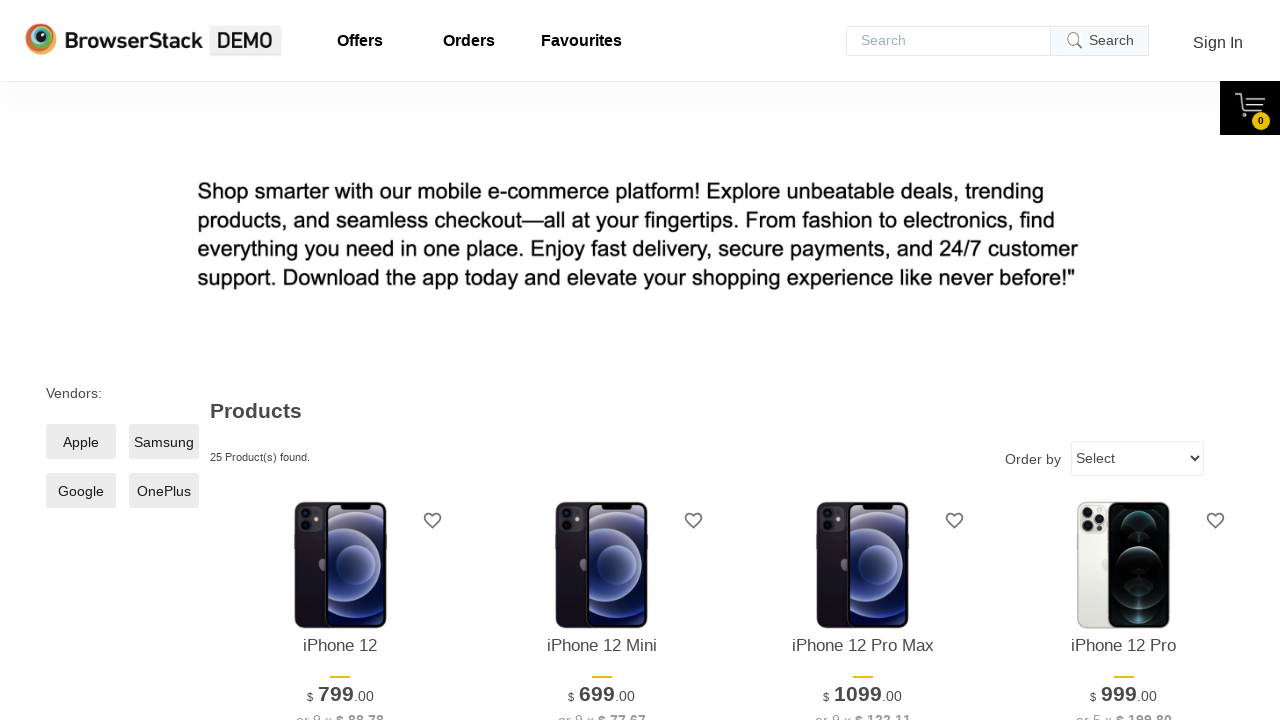

Waited for iPhone 12 product selector to load
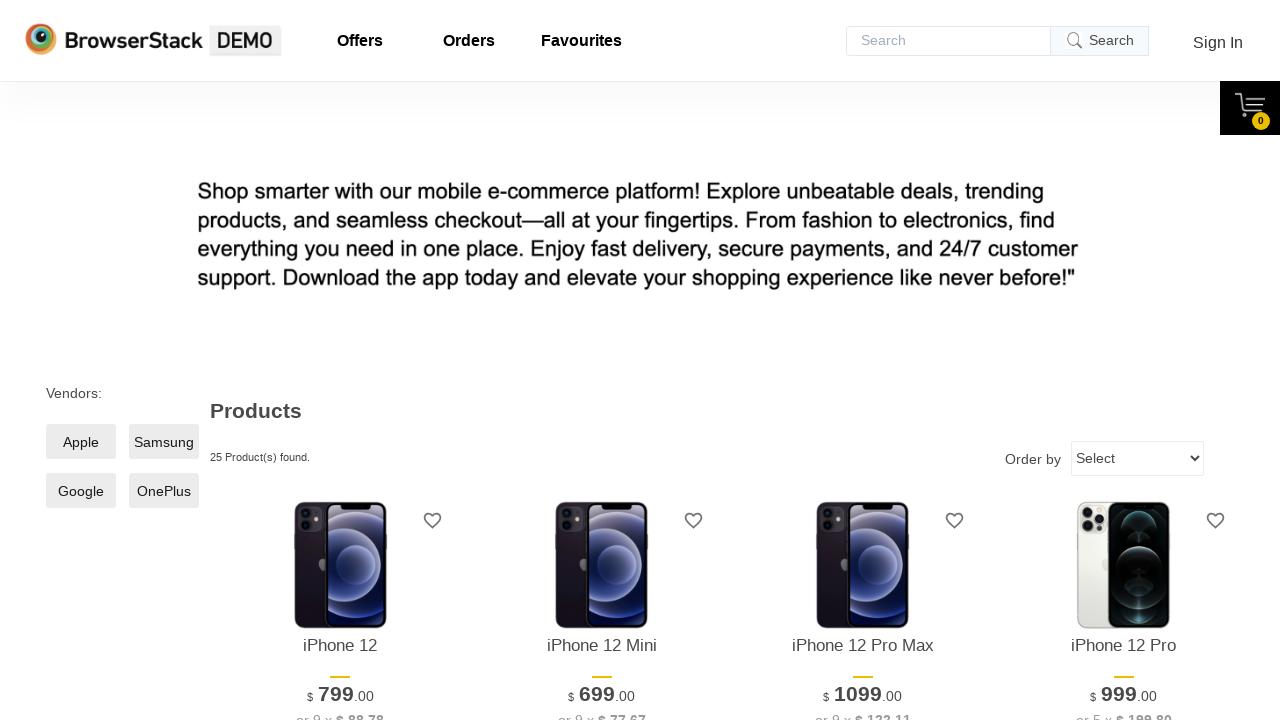

Retrieved iPhone 12 product text from page
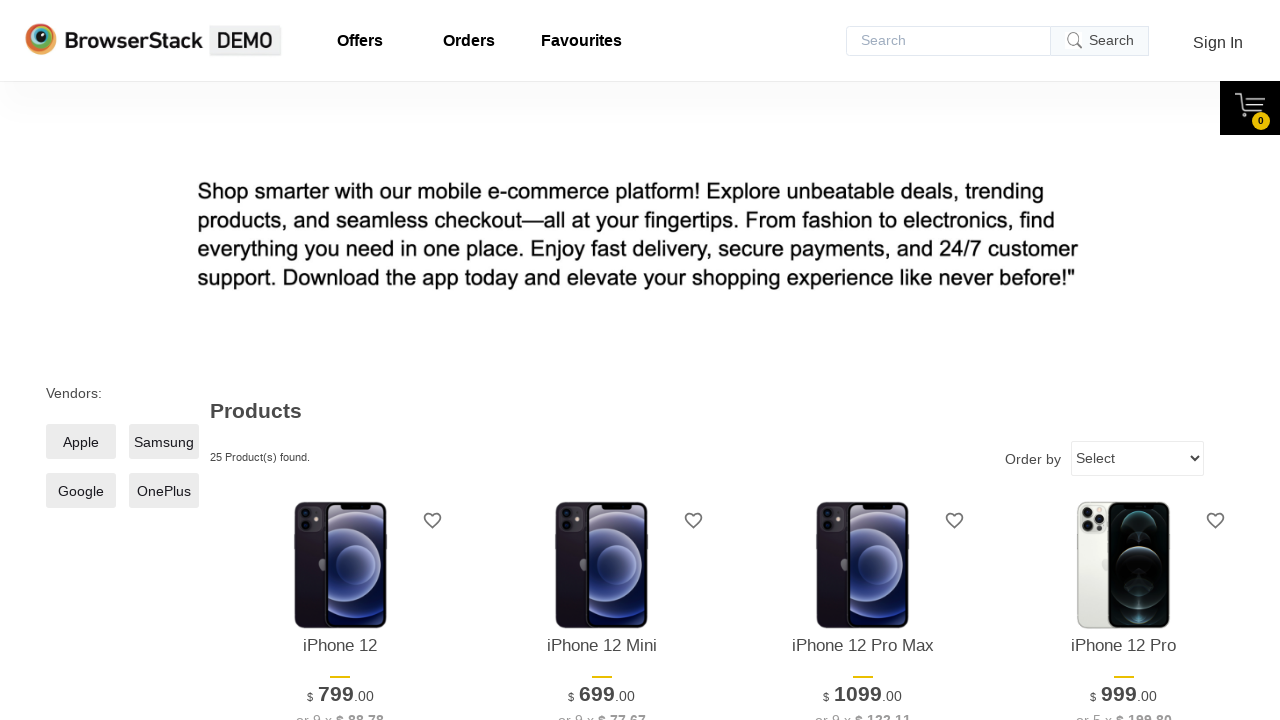

Clicked 'Add to cart' button for iPhone 12 at (340, 361) on xpath=//*[@id="1"]/div[4]
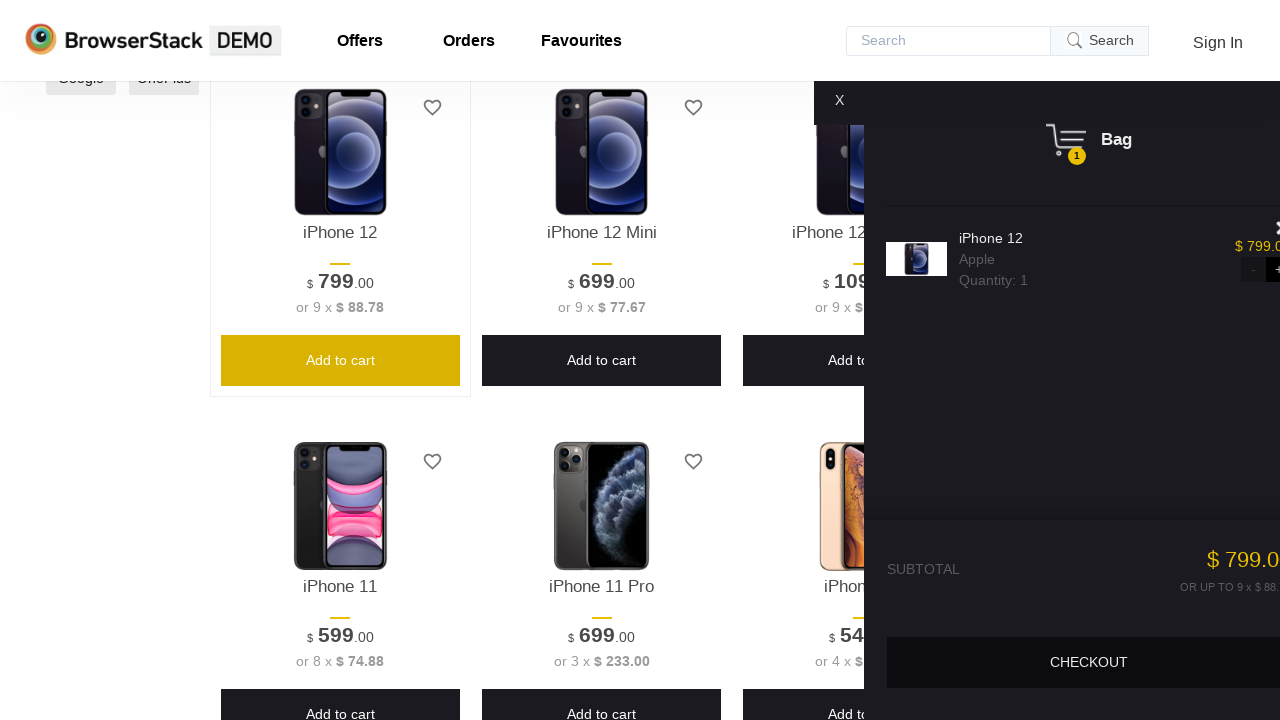

Waited for shopping cart pane to become visible
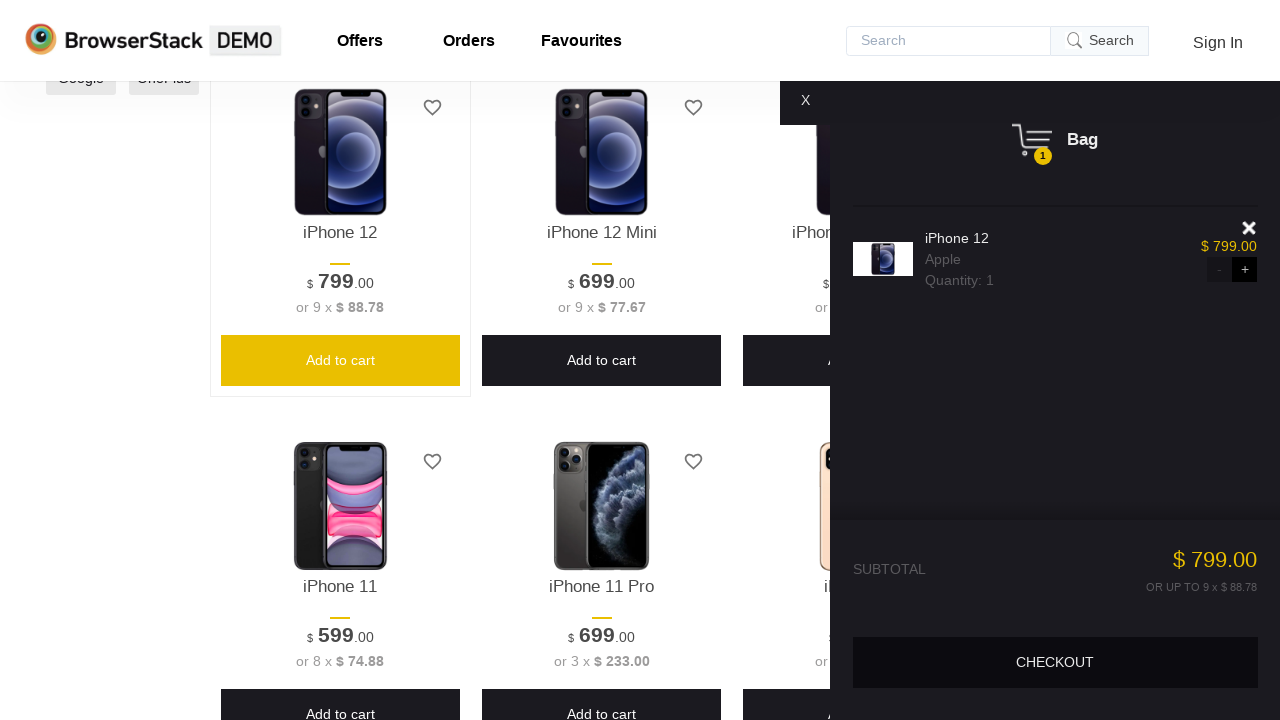

Retrieved iPhone 12 product text from shopping cart
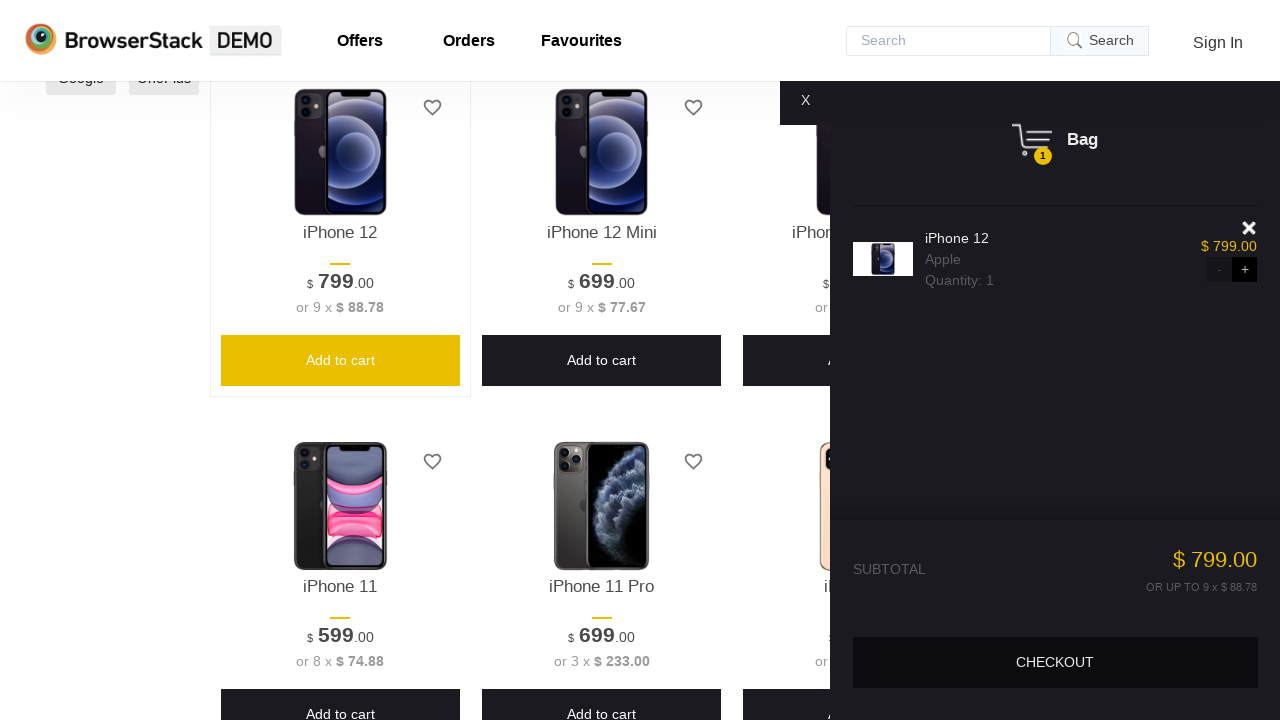

Clicked Samsung filter to filter products at (164, 442) on xpath=//*[@id="__next"]/div/div/main/div[1]/div[2]/label/span
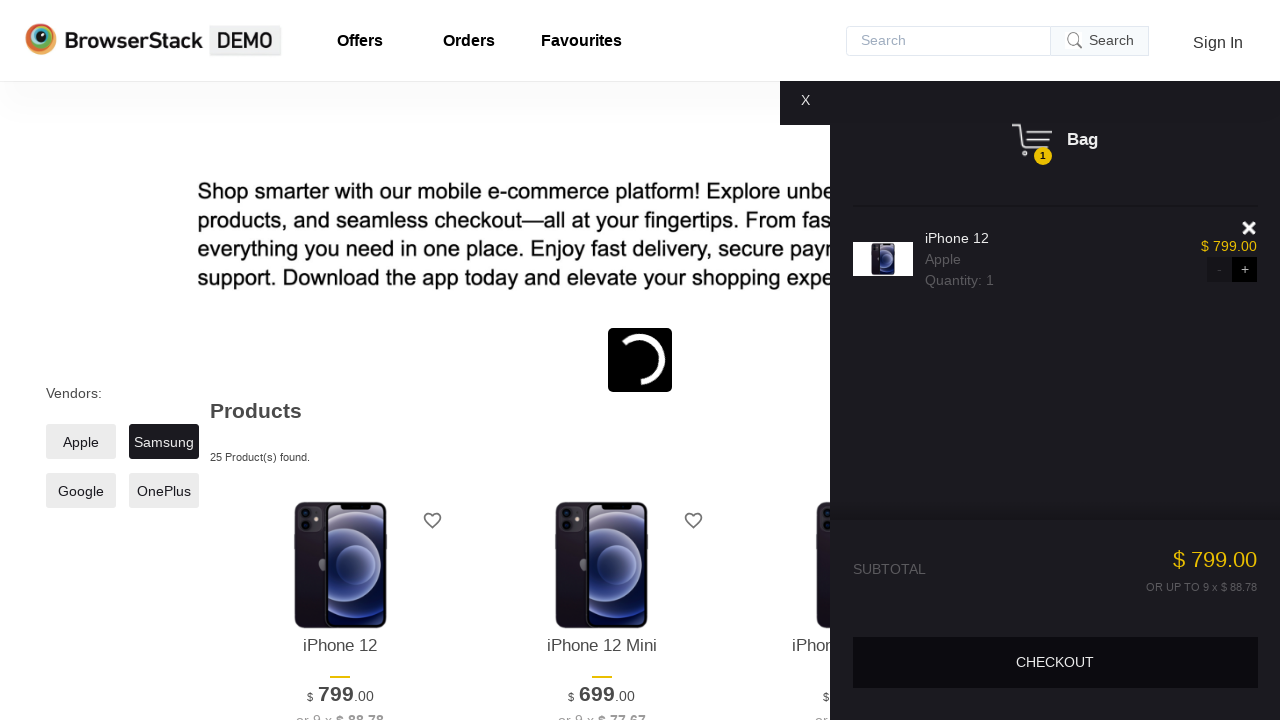

Retrieved Samsung product text from filtered results
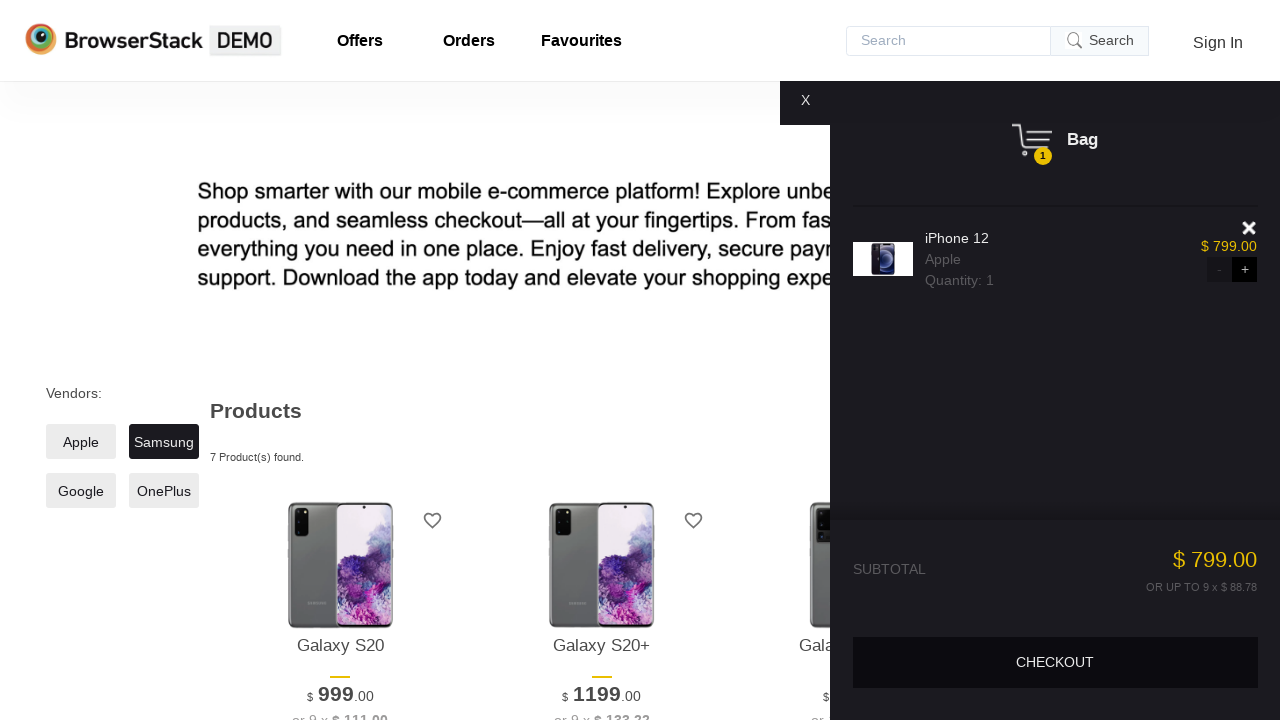

Clicked 'Add to cart' button for Samsung product at (340, 361) on xpath=//*[@id="10"]/div[4]
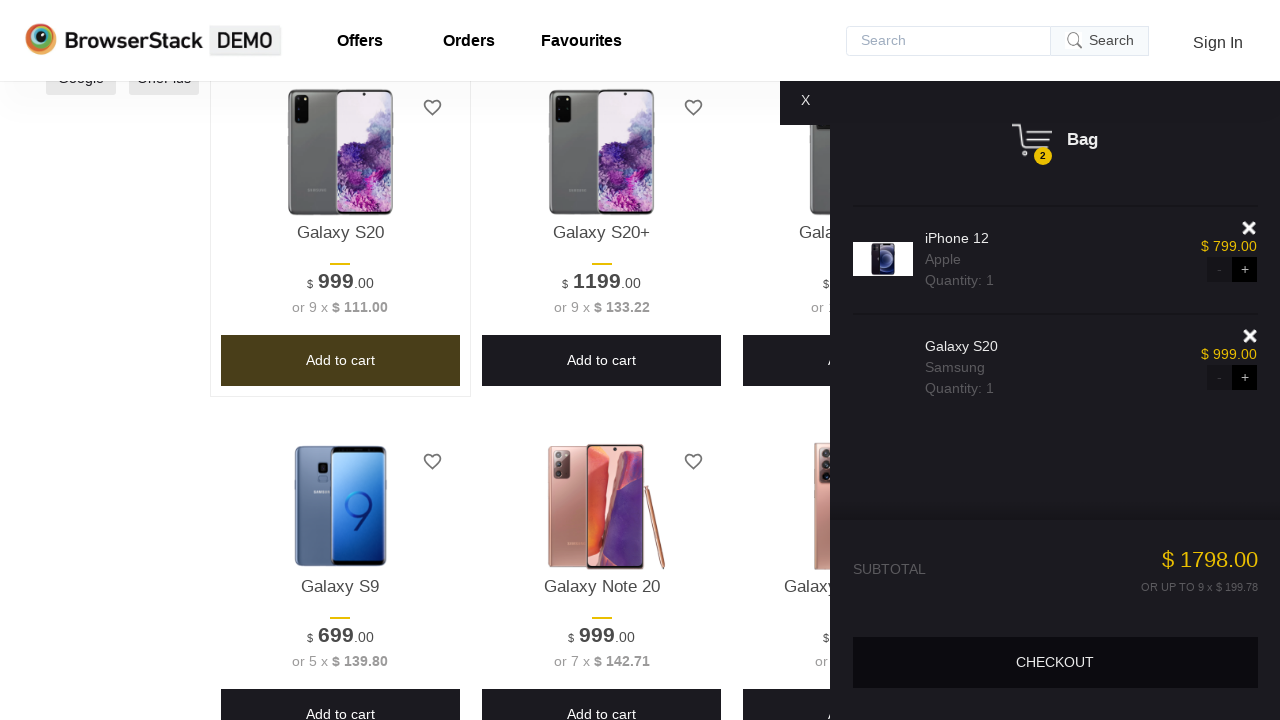

Retrieved Samsung product text from shopping cart
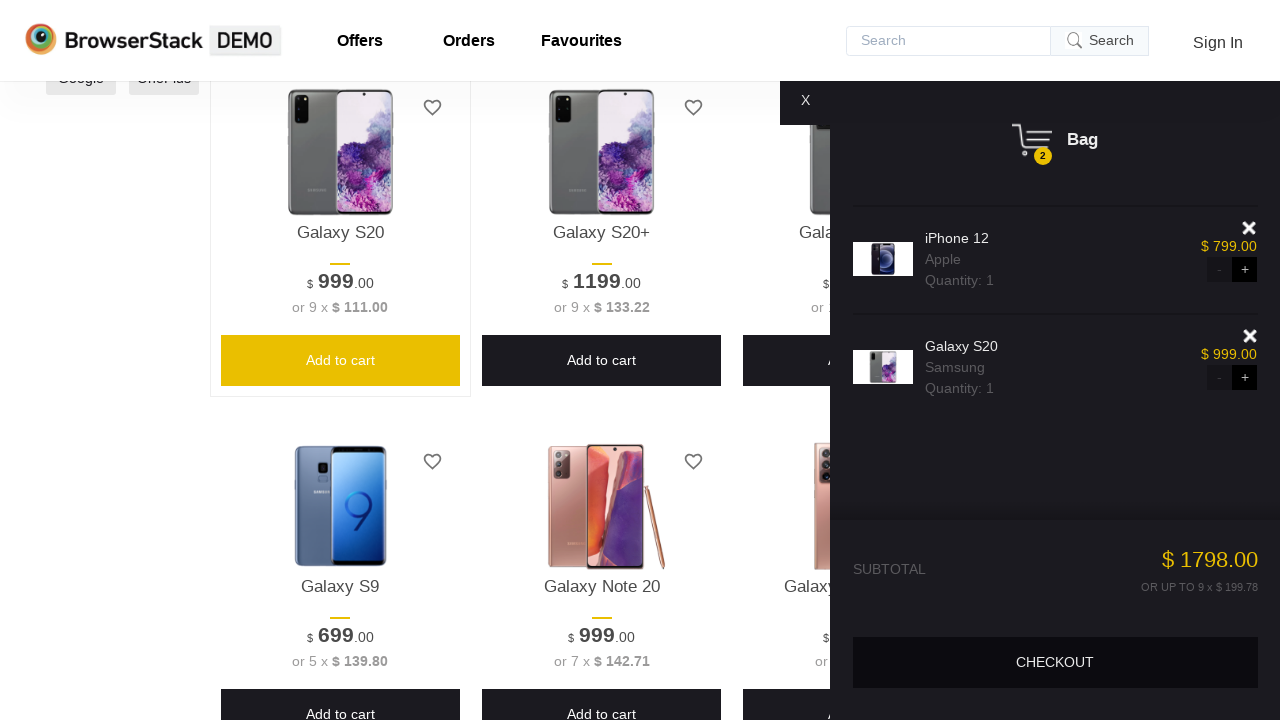

Verified iPhone 12 product correctly added to cart
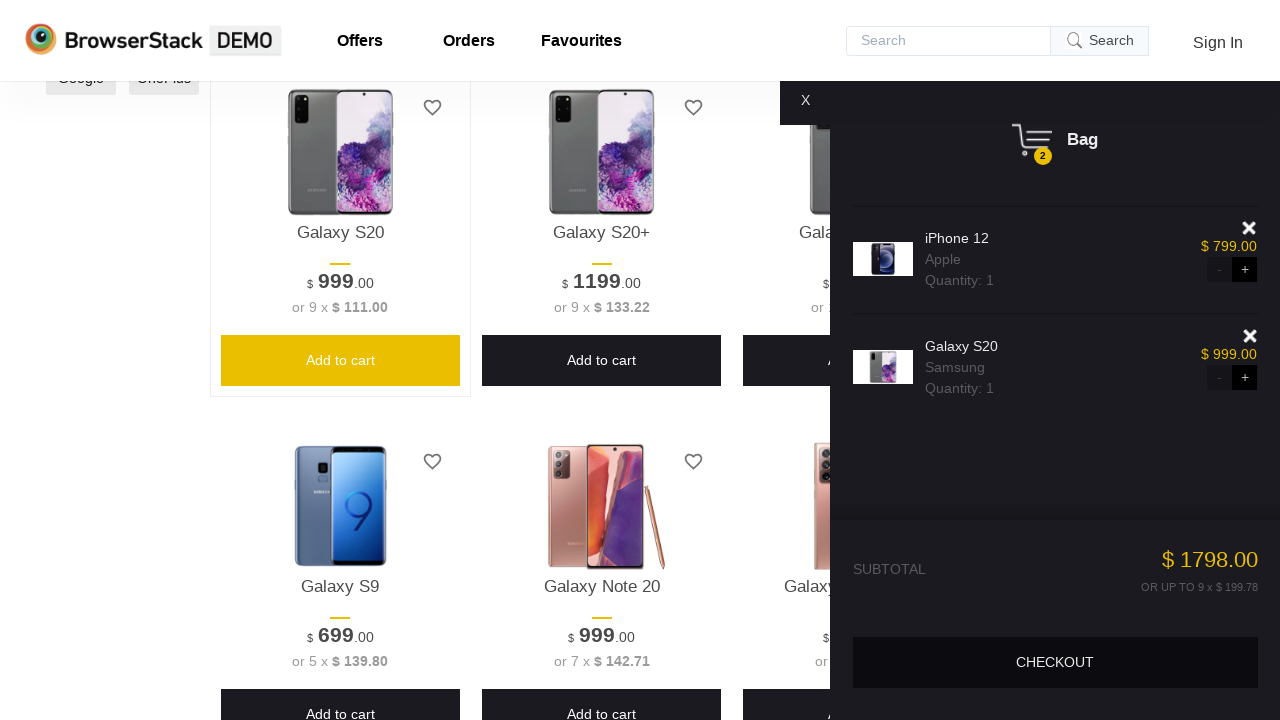

Verified Samsung product correctly added to cart
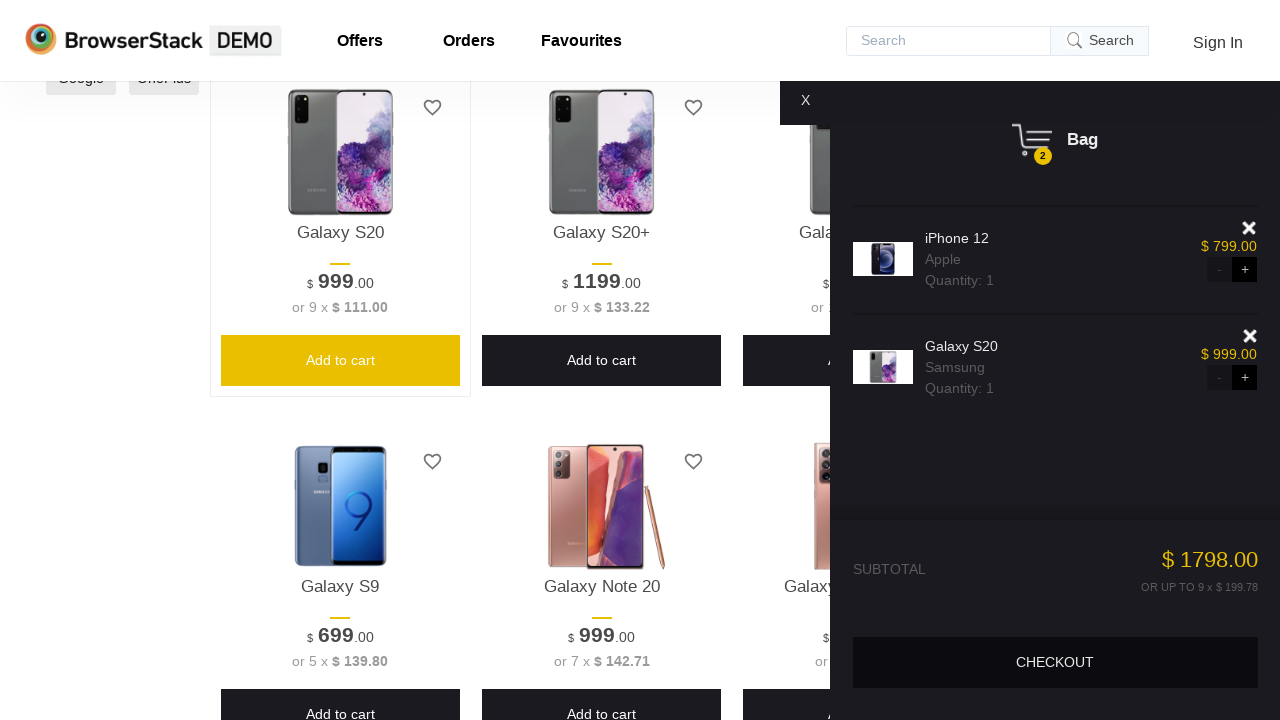

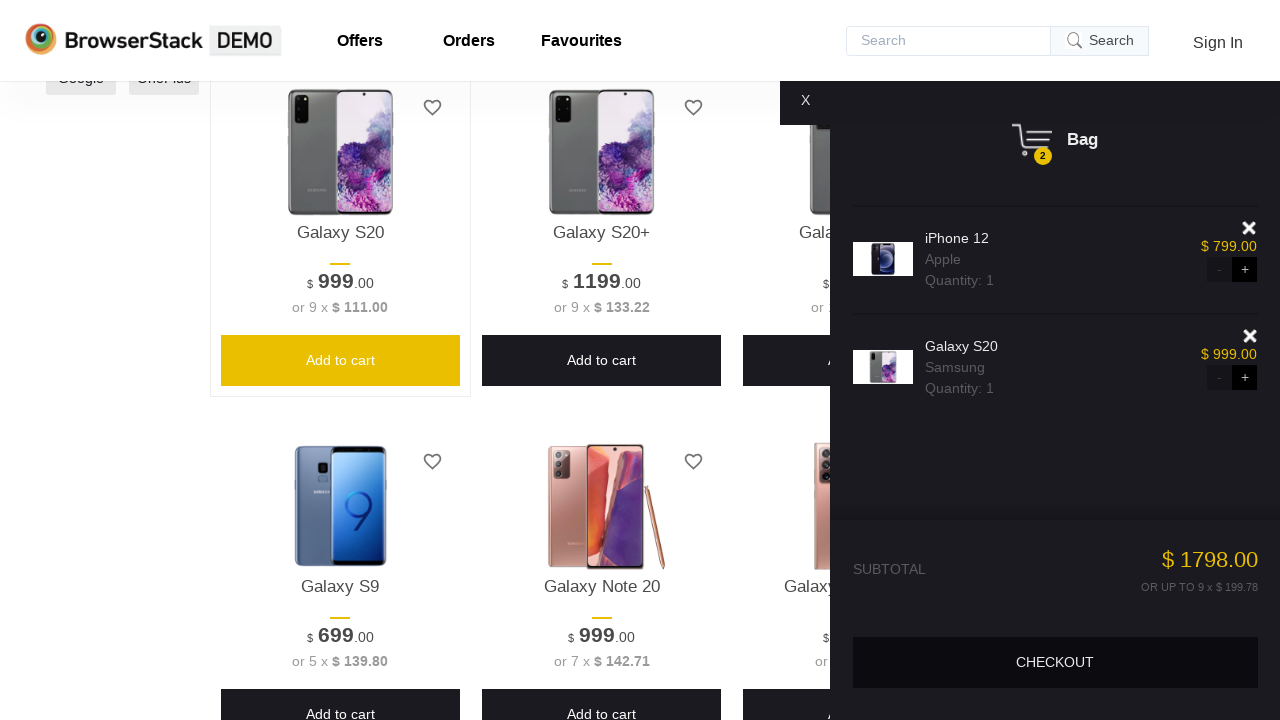